Tests adding a single element and then deleting it to verify both add and delete functionality work

Starting URL: https://the-internet.herokuapp.com/add_remove_elements/

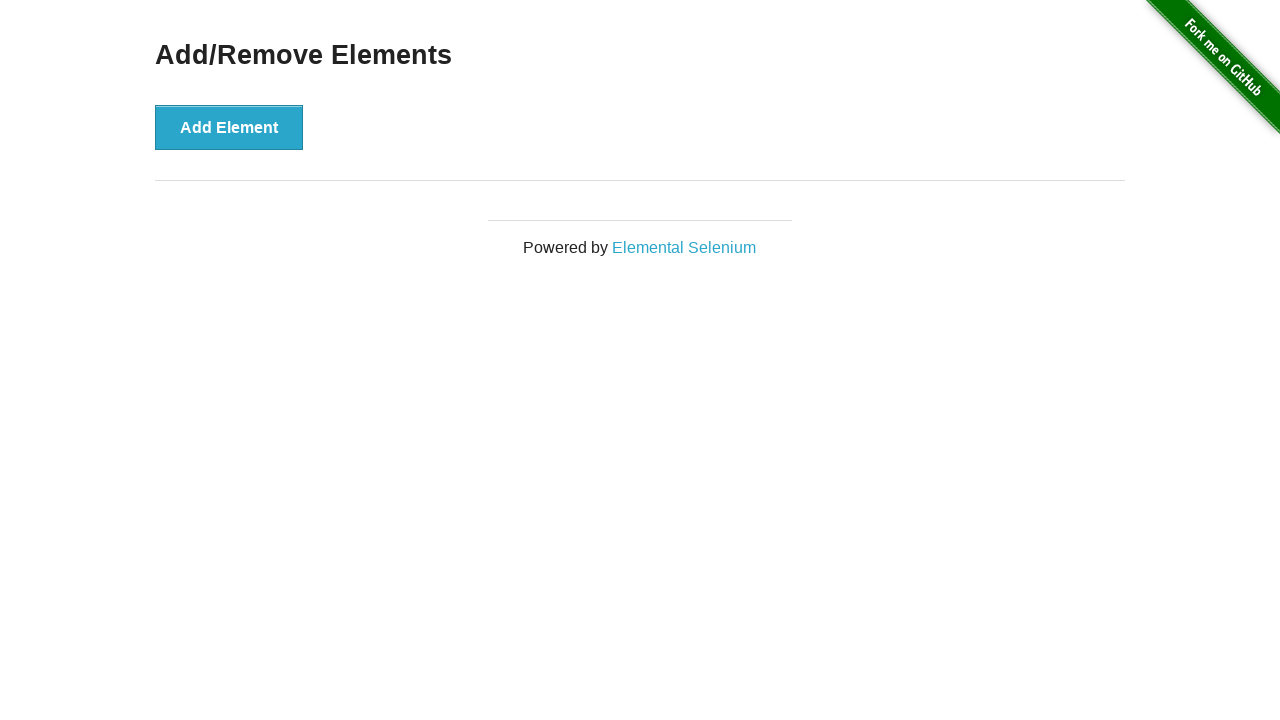

Clicked 'Add Element' button to add a new element at (229, 127) on xpath=//button[text()='Add Element']
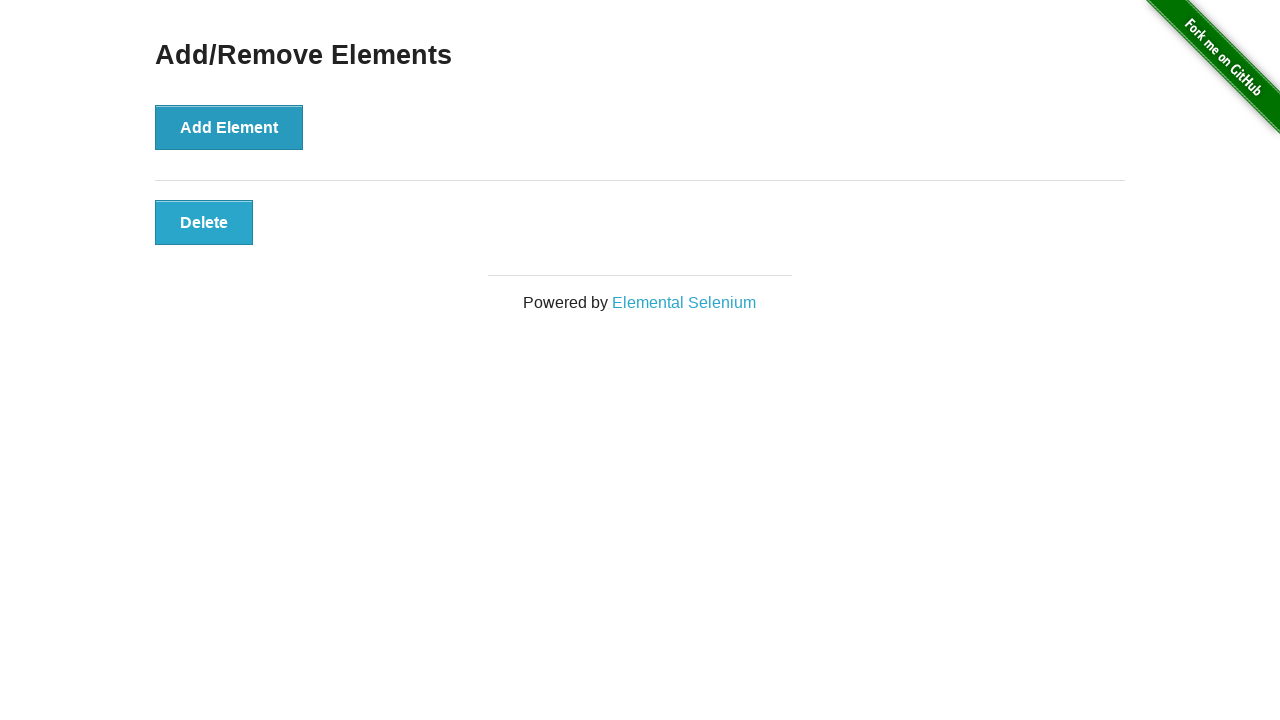

Verified element was added to the page
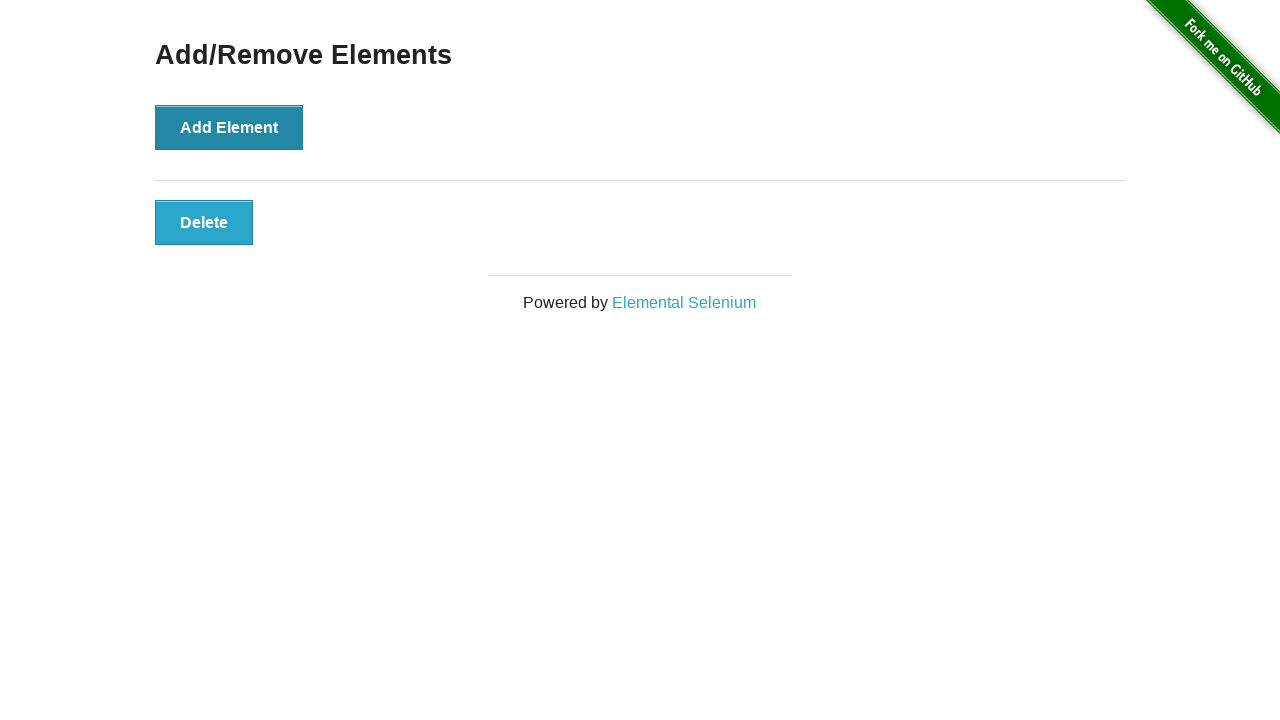

Clicked the added element to delete it at (204, 222) on .added-manually
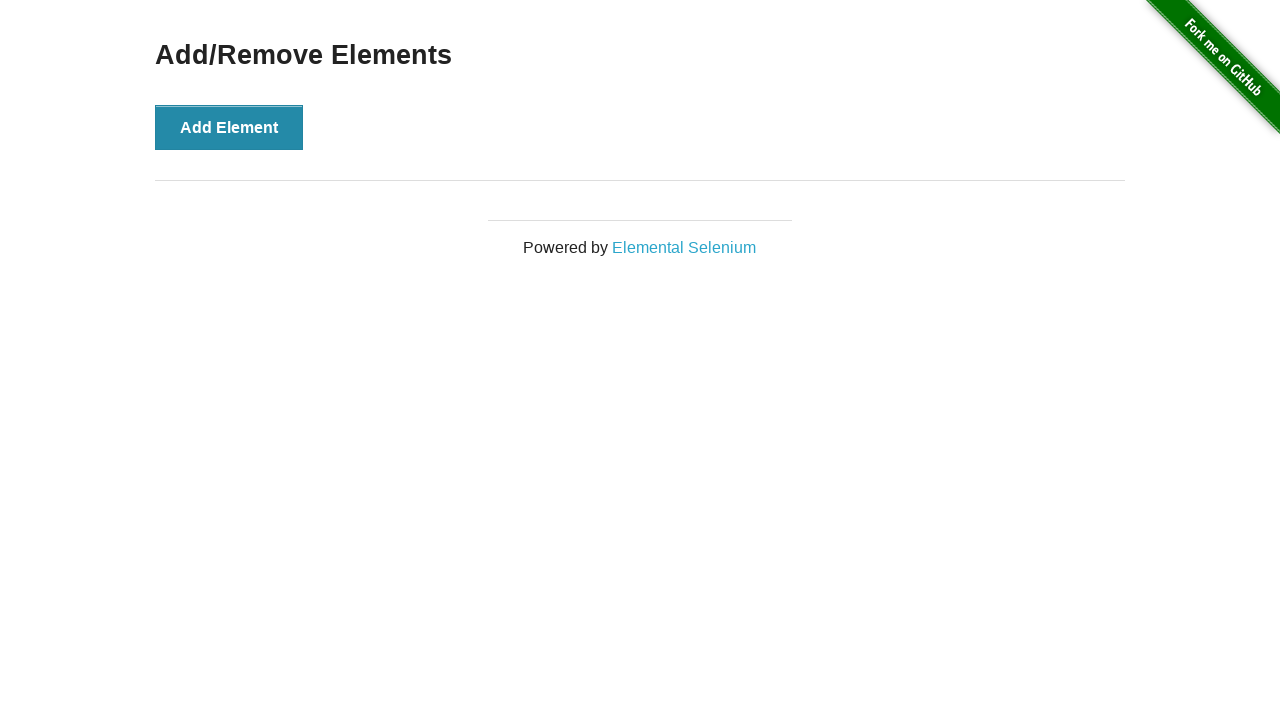

Verified element was successfully deleted from the page
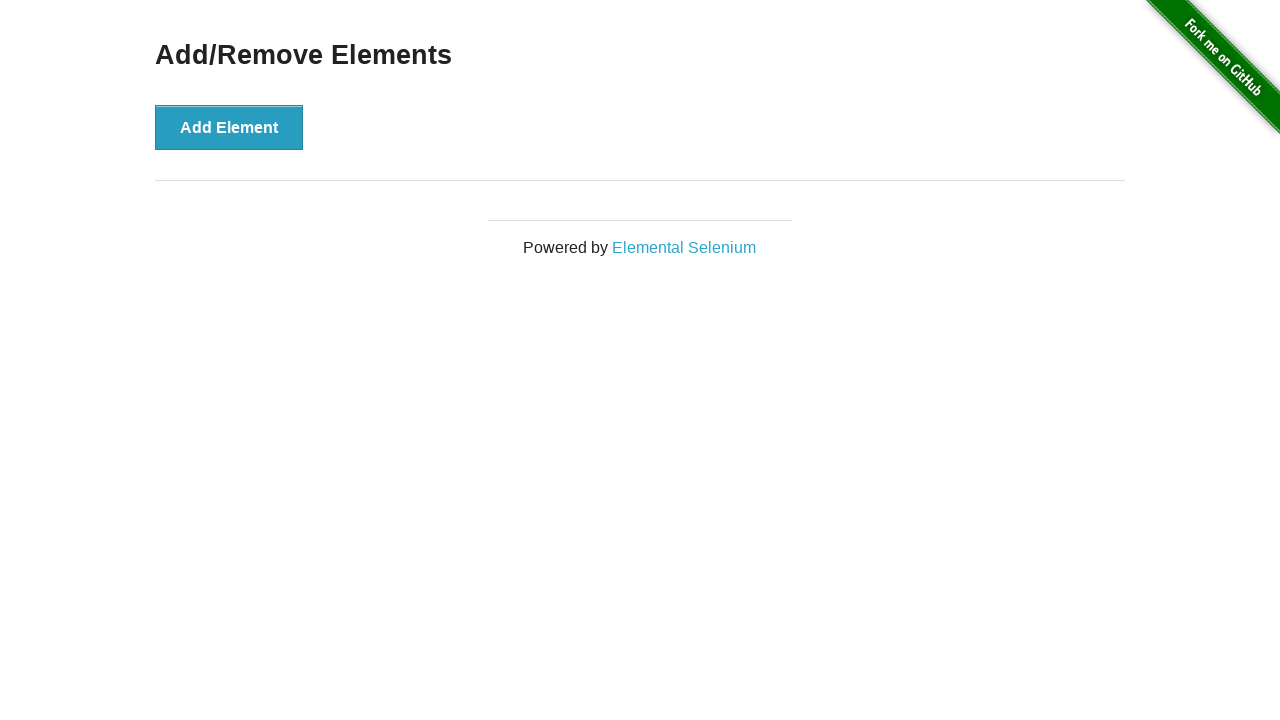

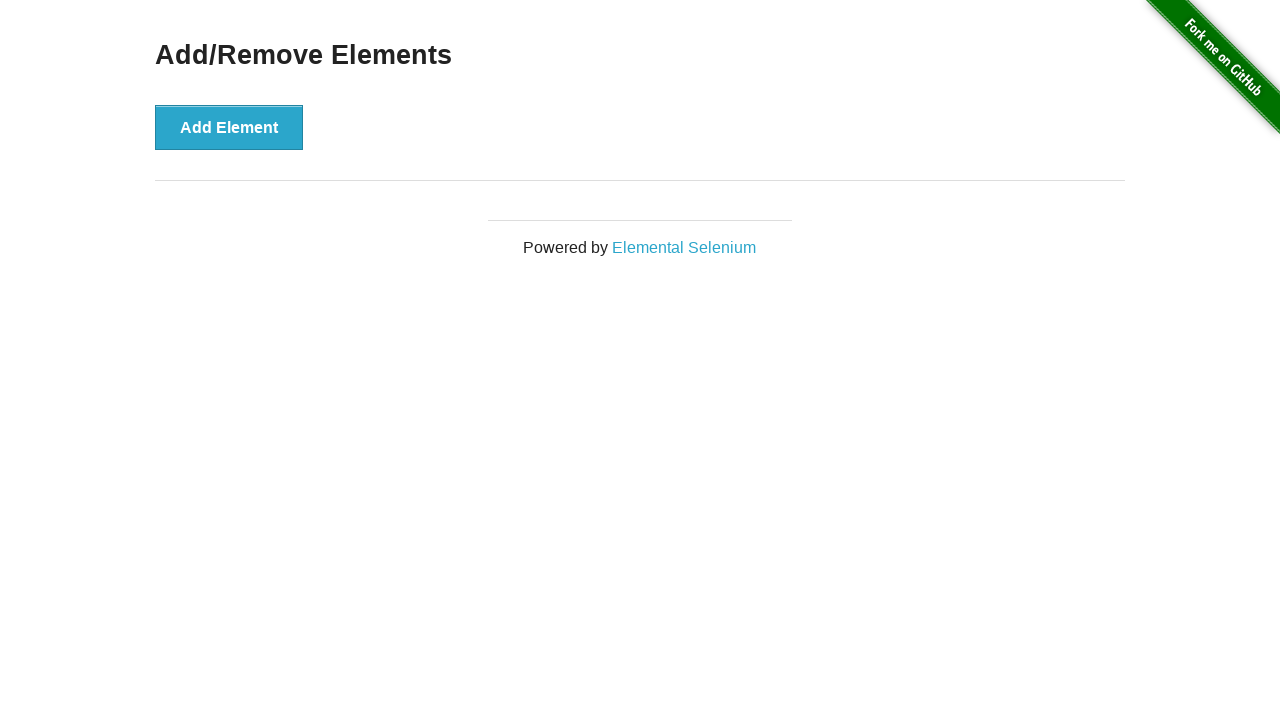